Tests dynamic loading with a 10-second wait, clicking start button and verifying the loaded text

Starting URL: https://automationfc.github.io/dynamic-loading/

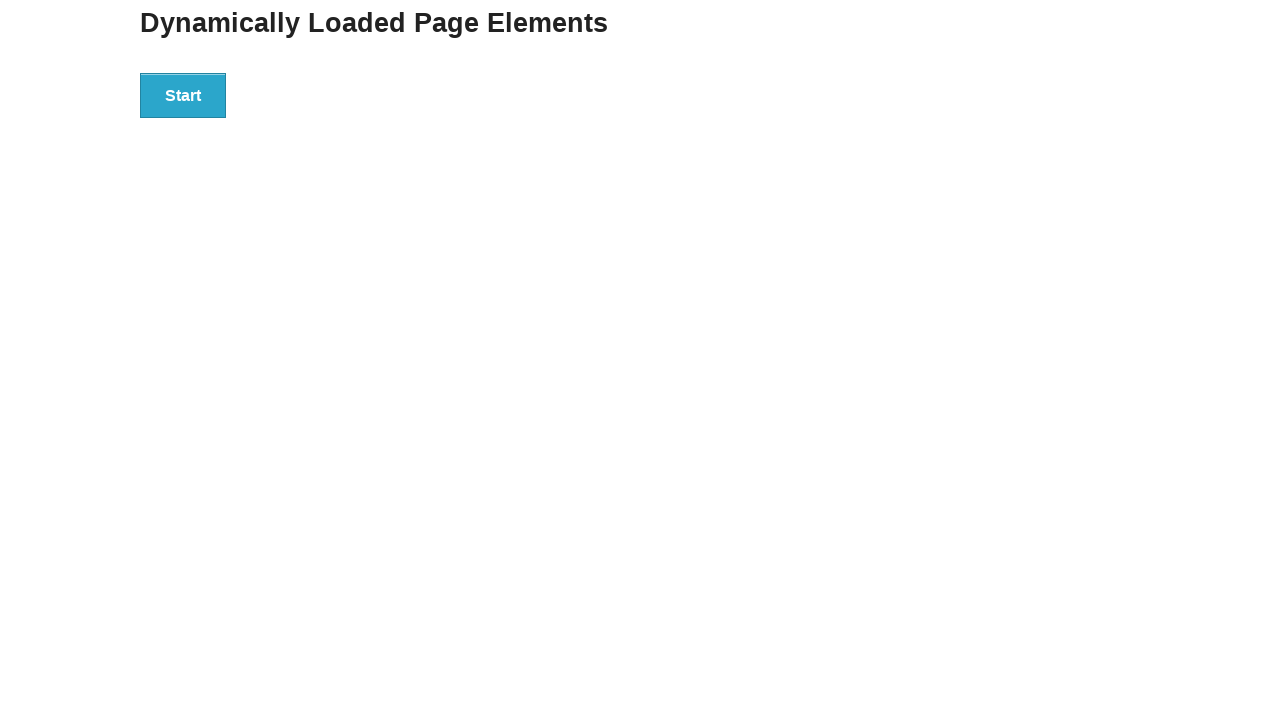

Clicked start button to trigger dynamic loading at (183, 95) on div#start>button
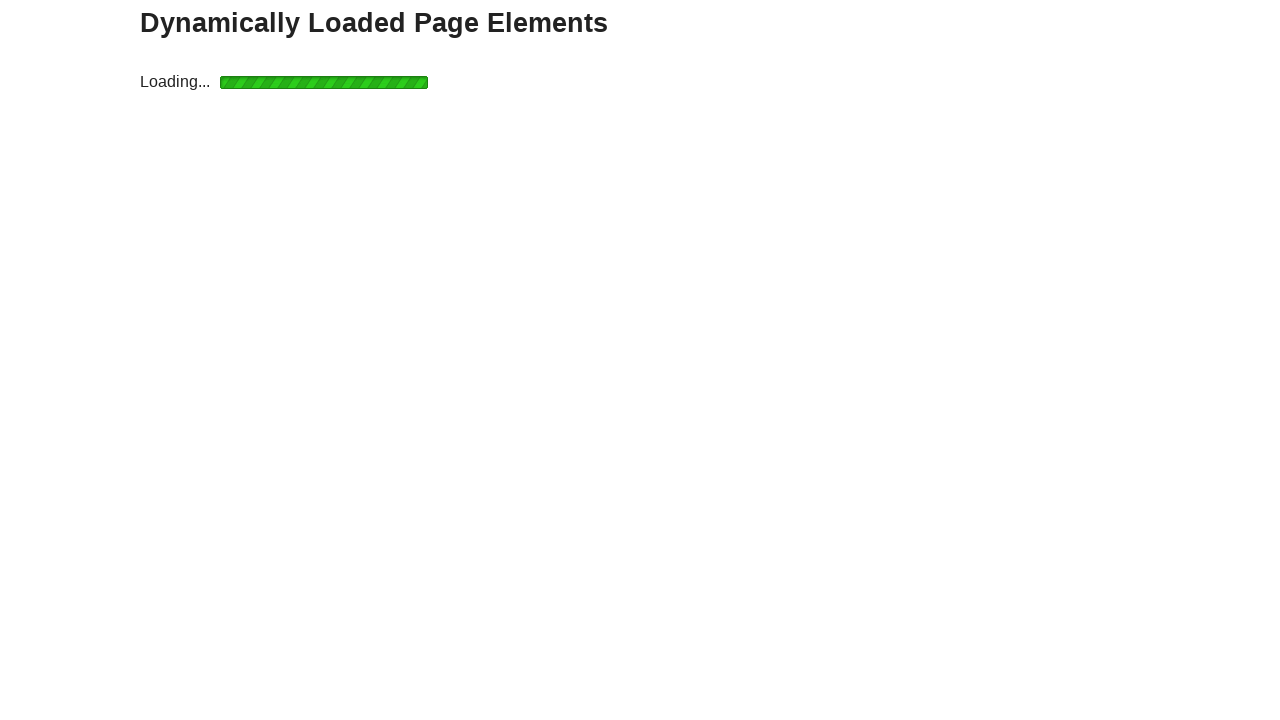

Waited 10 seconds for dynamic content to load
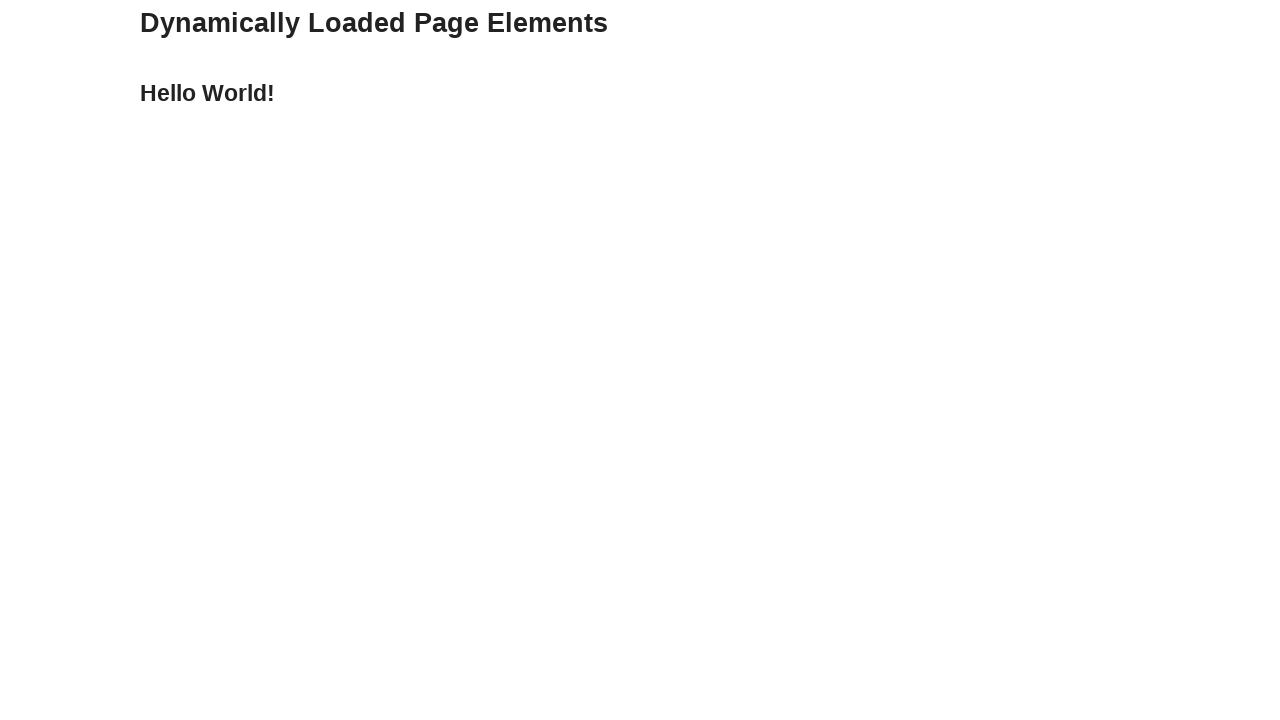

Verified loaded text displays 'Hello World!' correctly
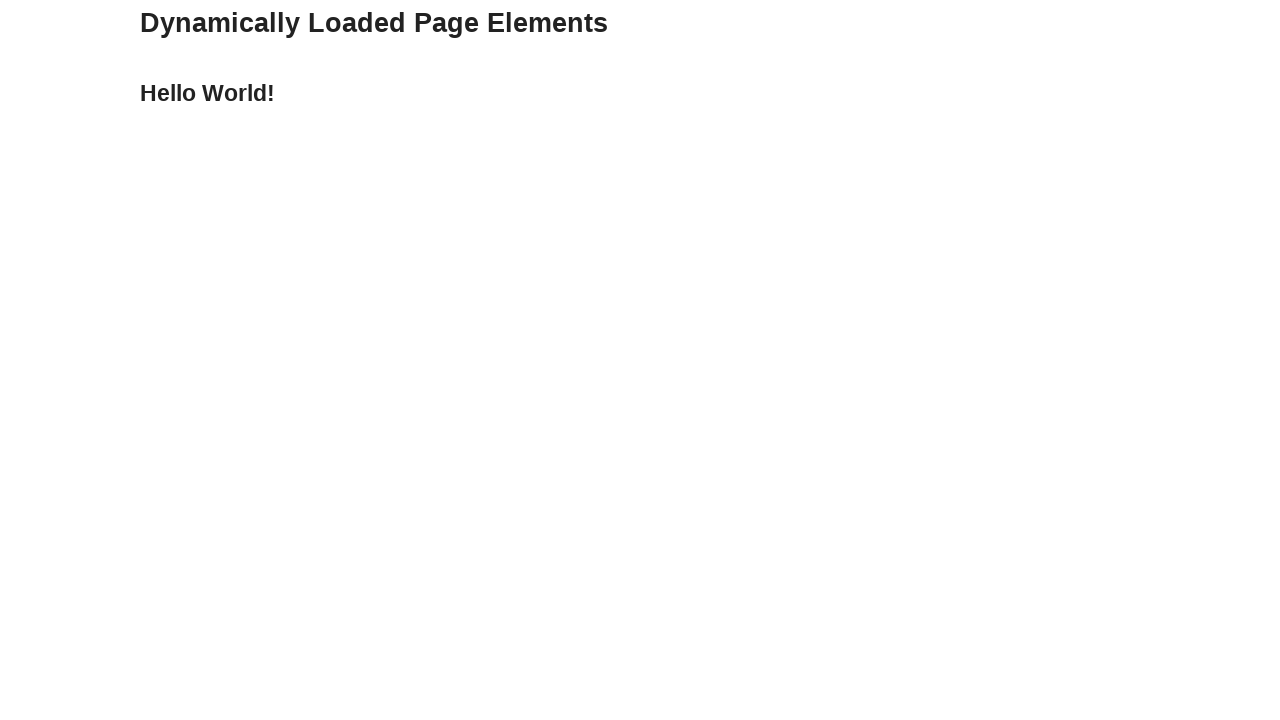

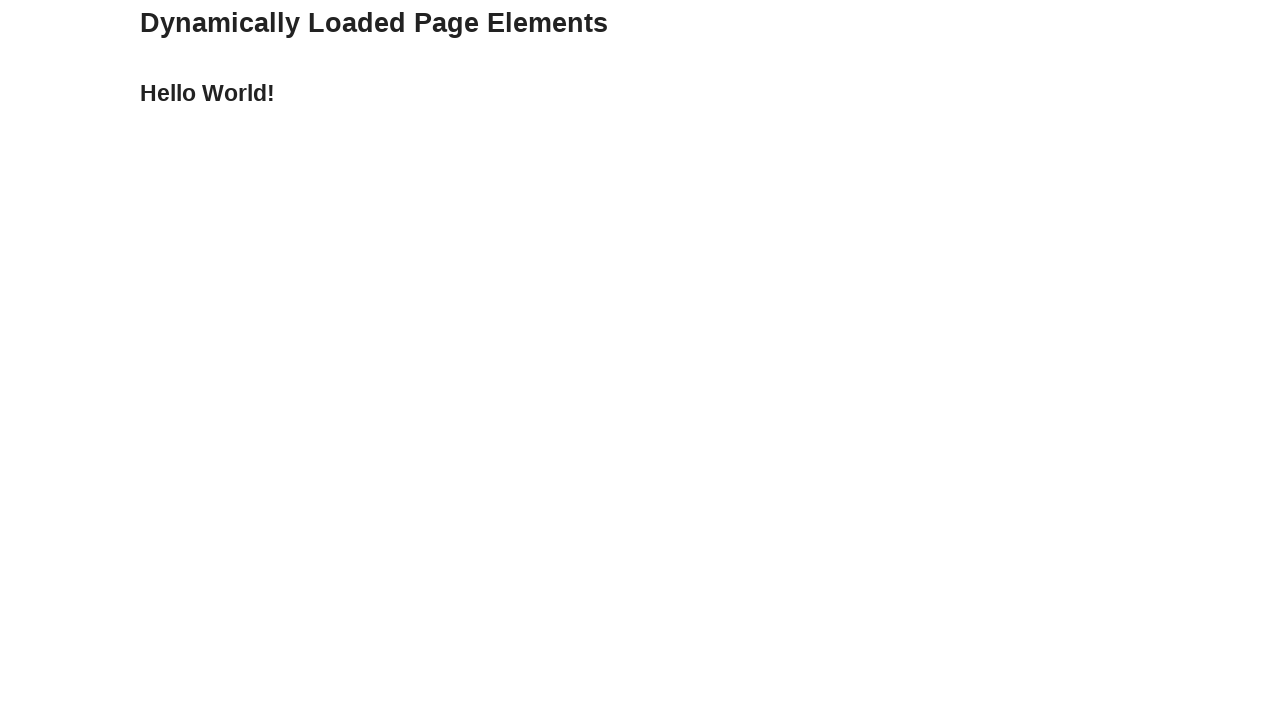